Navigates to the Rahul Shetty Academy Automation Practice page. The original script has most browser interactions commented out, so the active test only loads the page.

Starting URL: https://rahulshettyacademy.com/AutomationPractice/

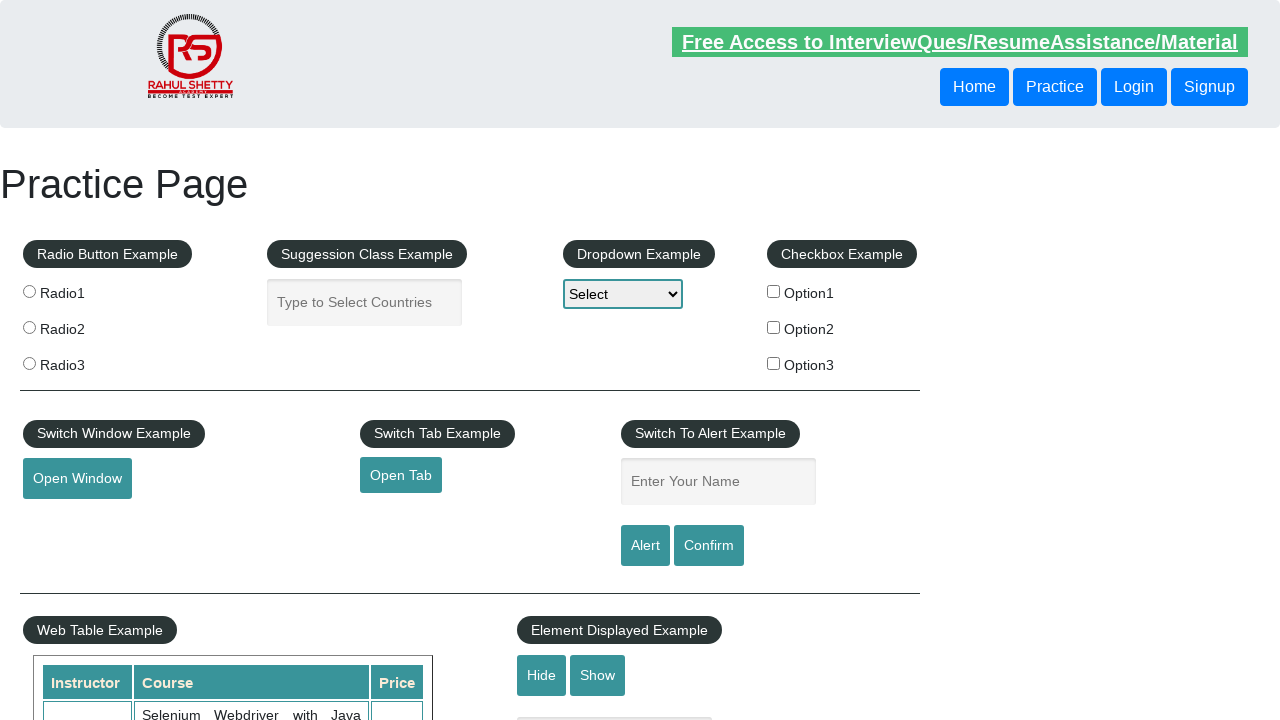

Waited for page to reach domcontentloaded state
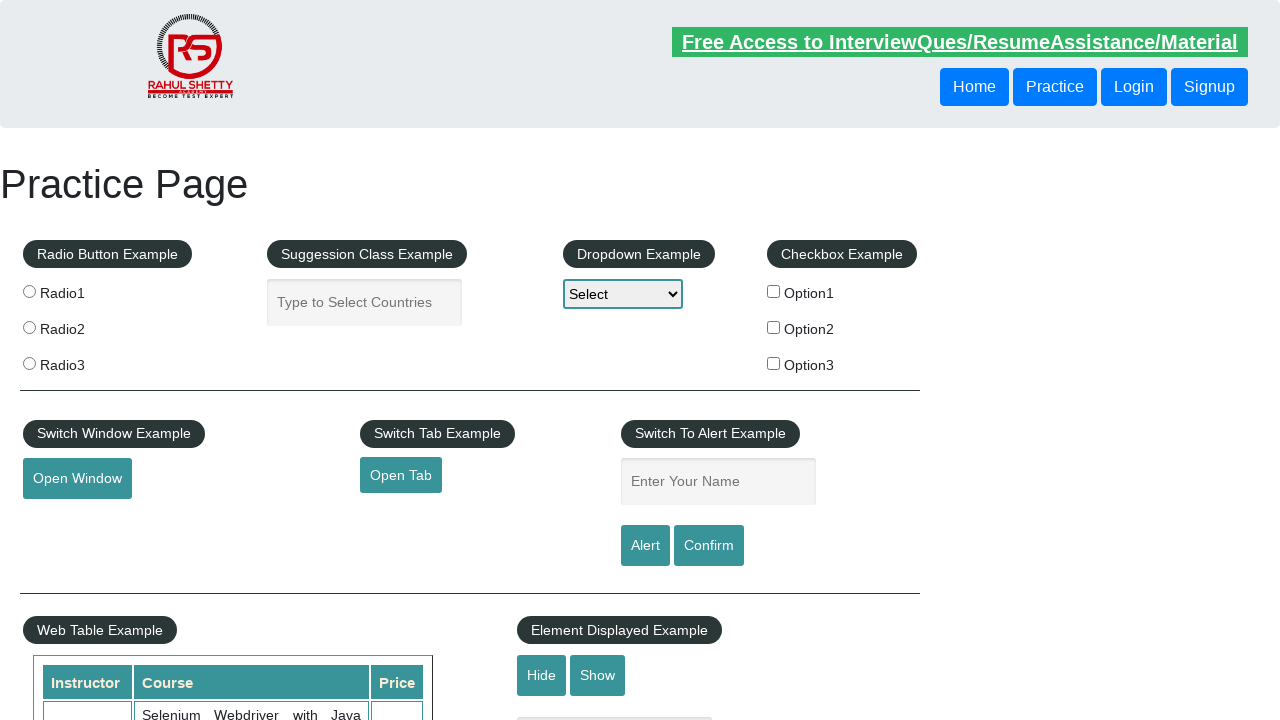

Verified page loaded by waiting for checkbox element #checkBoxOption1
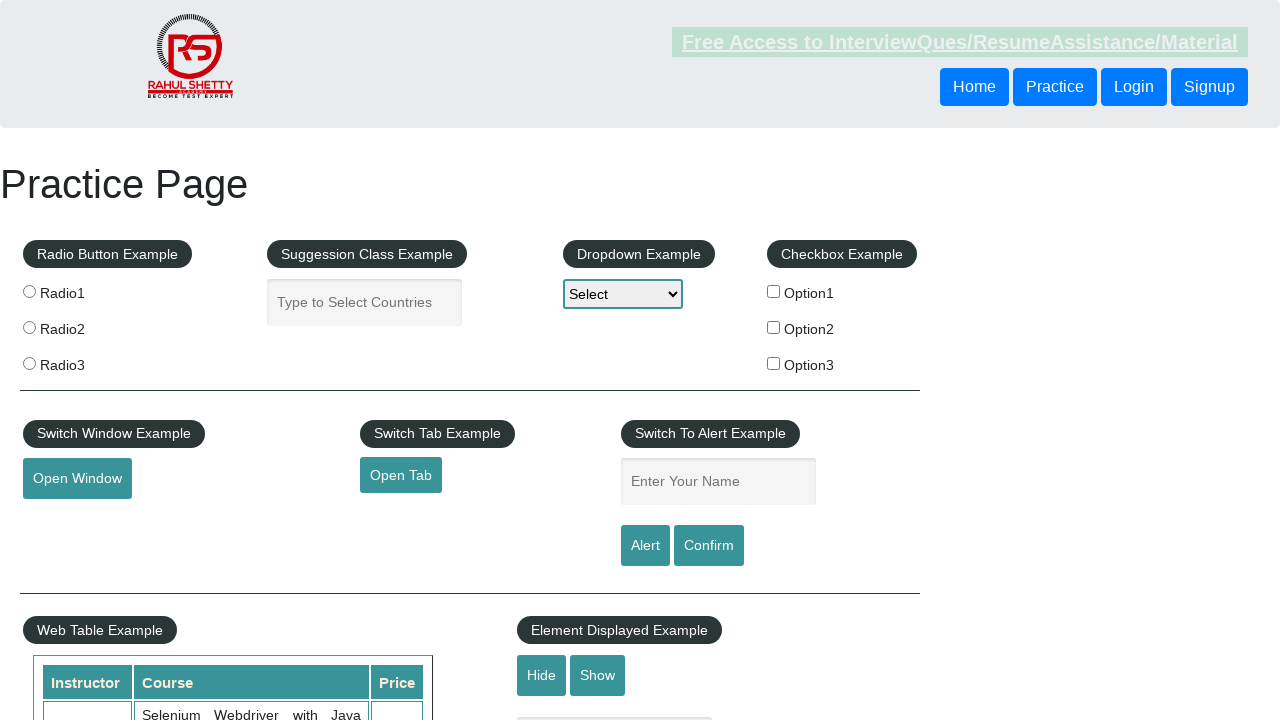

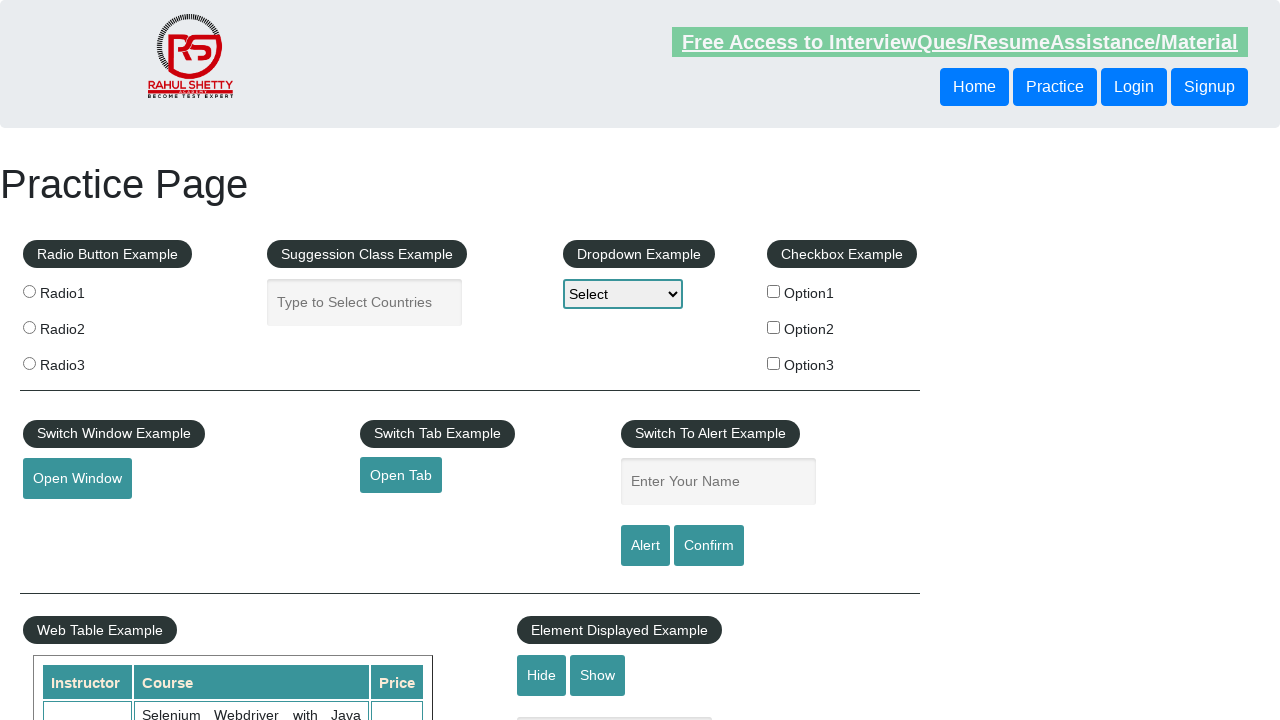